Tests clicking on navigation links on the Python.org website.

Starting URL: https://www.python.org

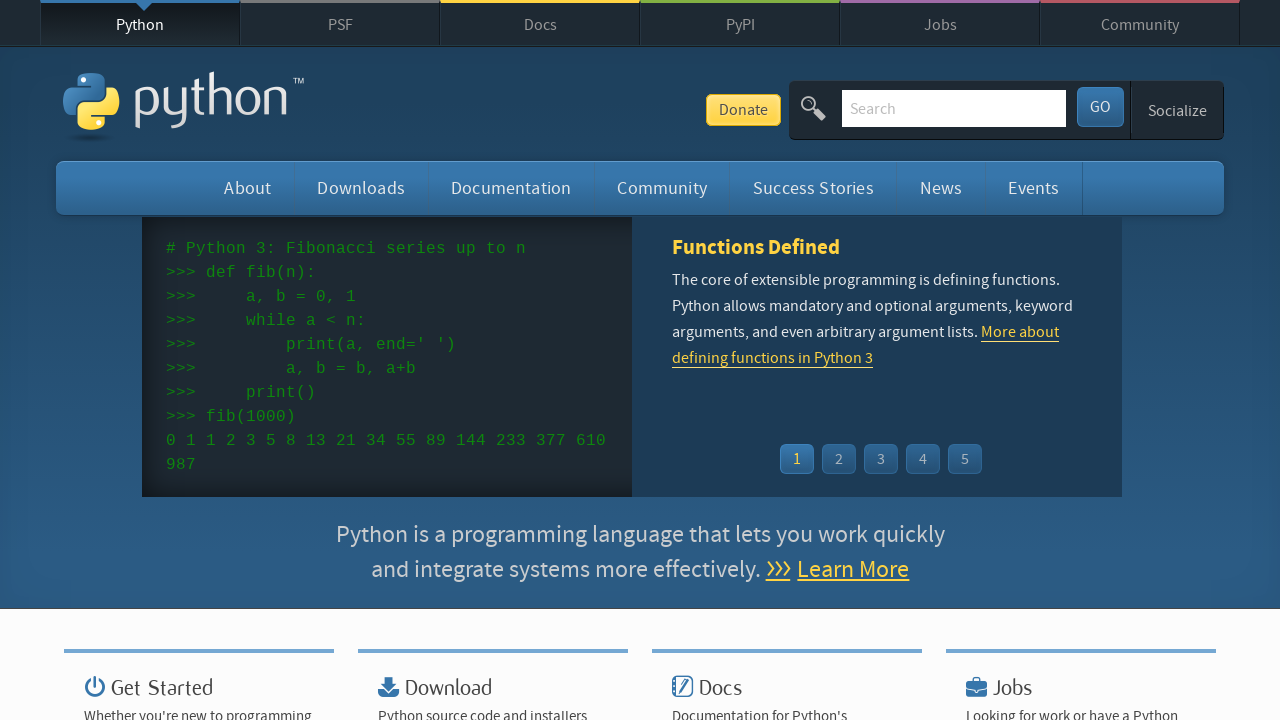

Main navigation element loaded on Python.org
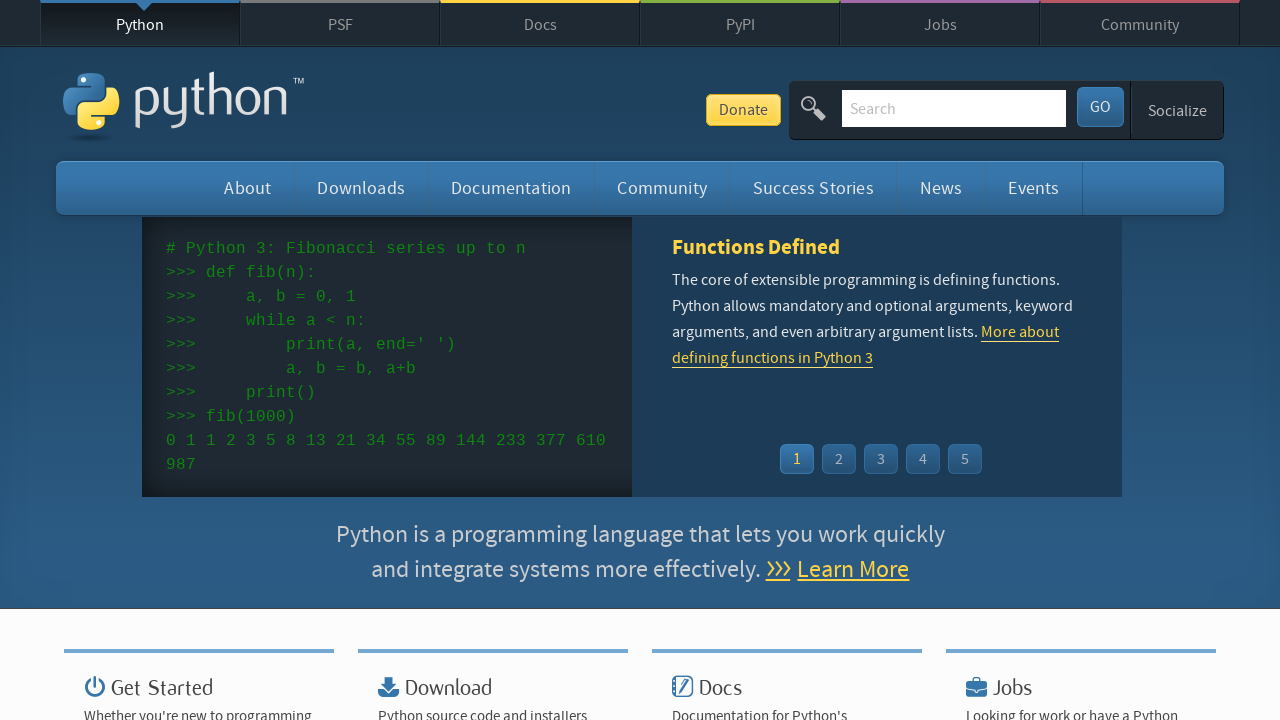

Clicked on the first navigation link at (248, 188) on #mainnav a >> nth=0
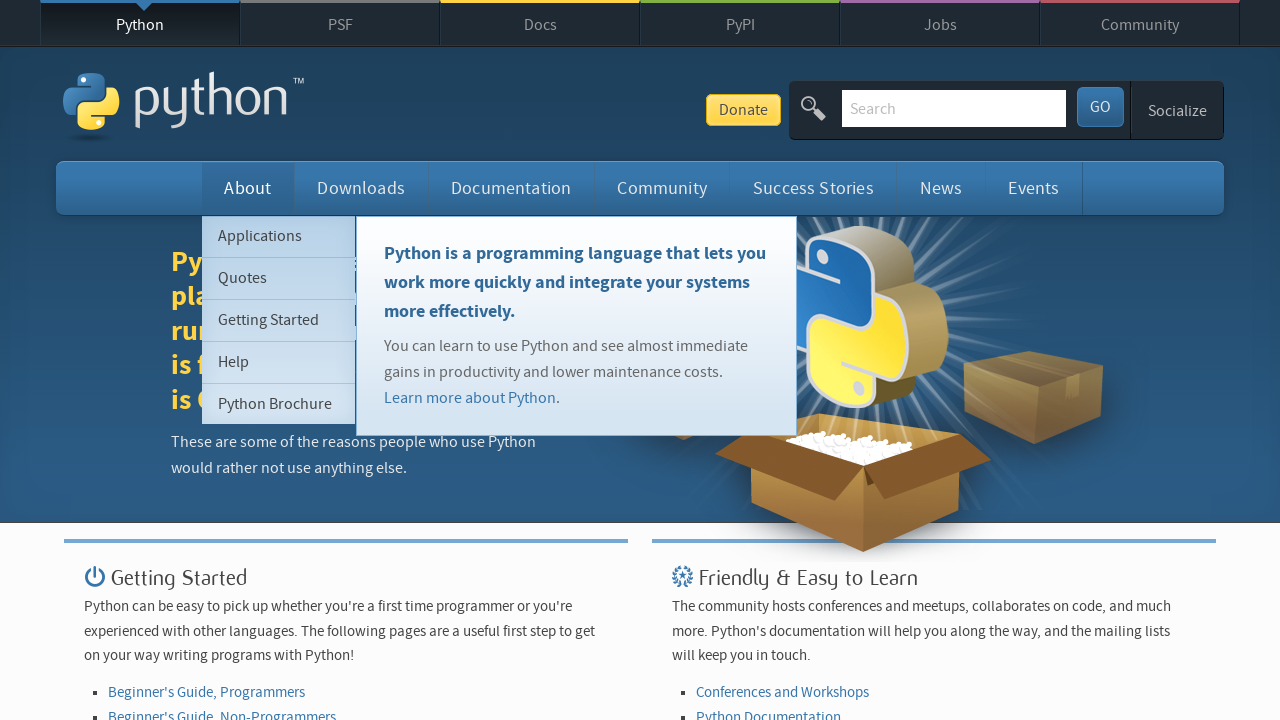

Page navigation completed and network idle
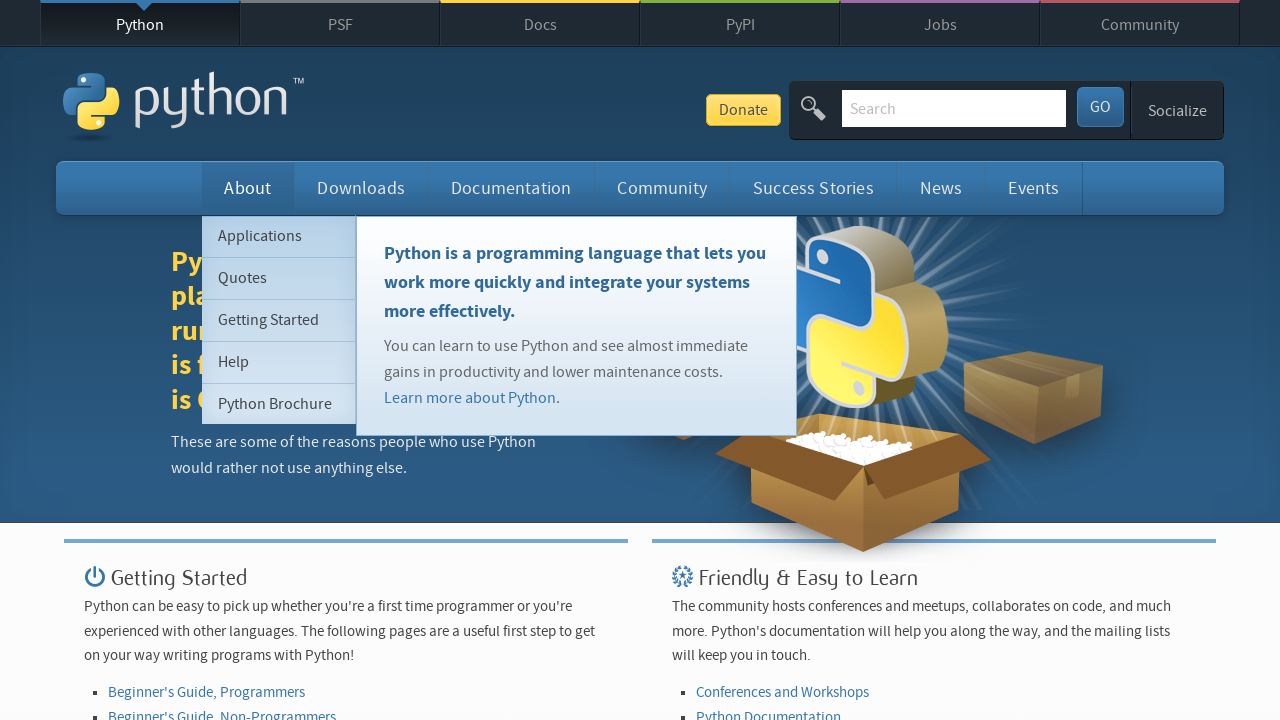

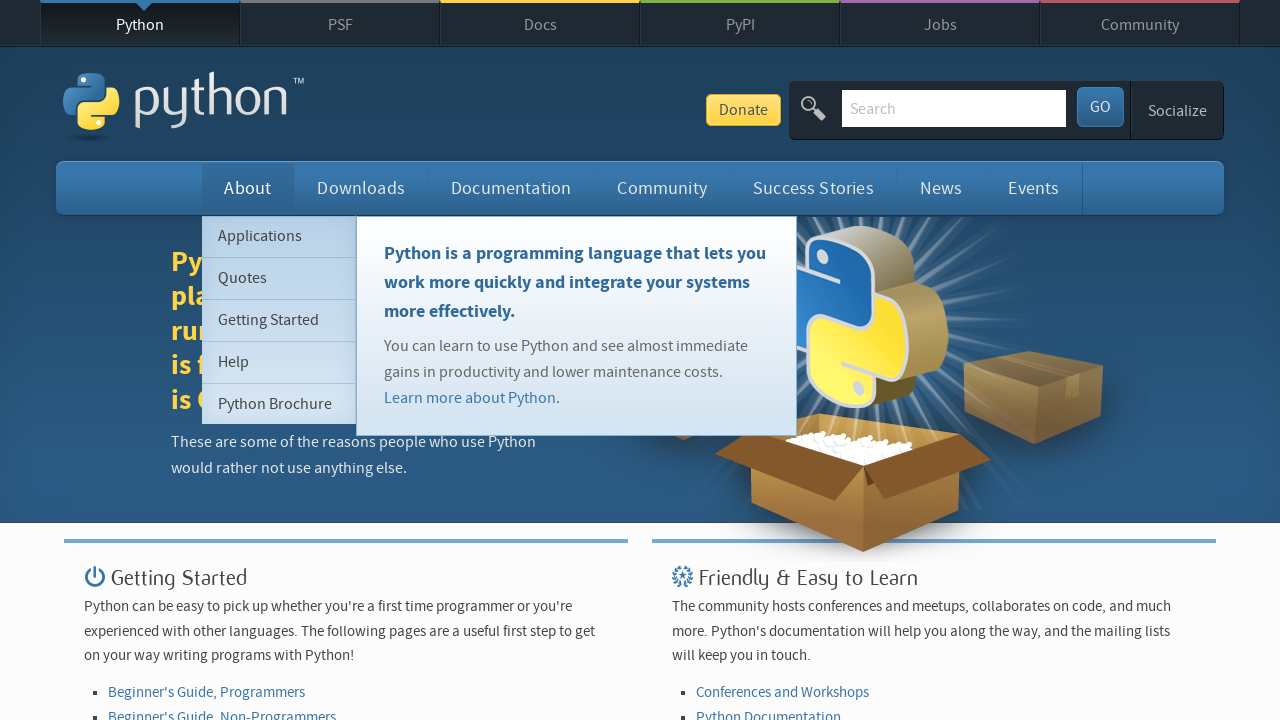